Monitors a website by navigating to it and verifying the response status code is successful (less than 400)

Starting URL: https://jasonraimondi.com

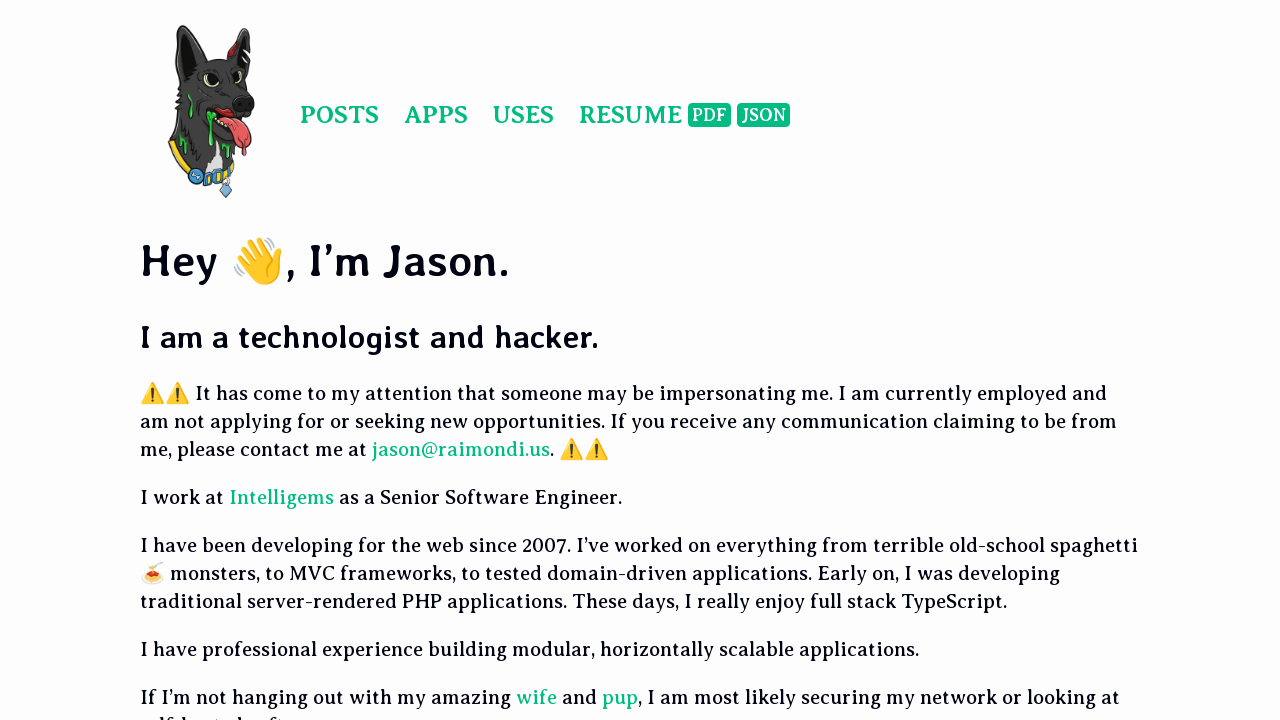

Navigated to https://jasonraimondi.com and waited for domcontentloaded
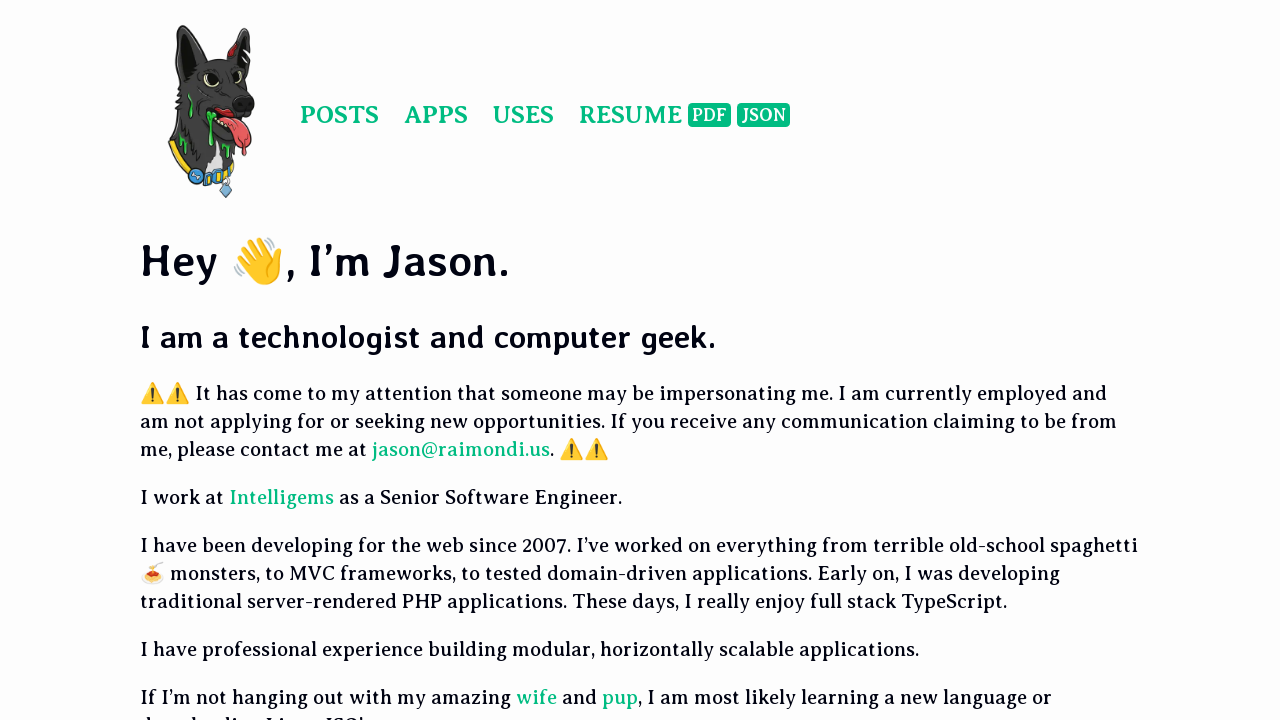

Retrieved response status code: 200
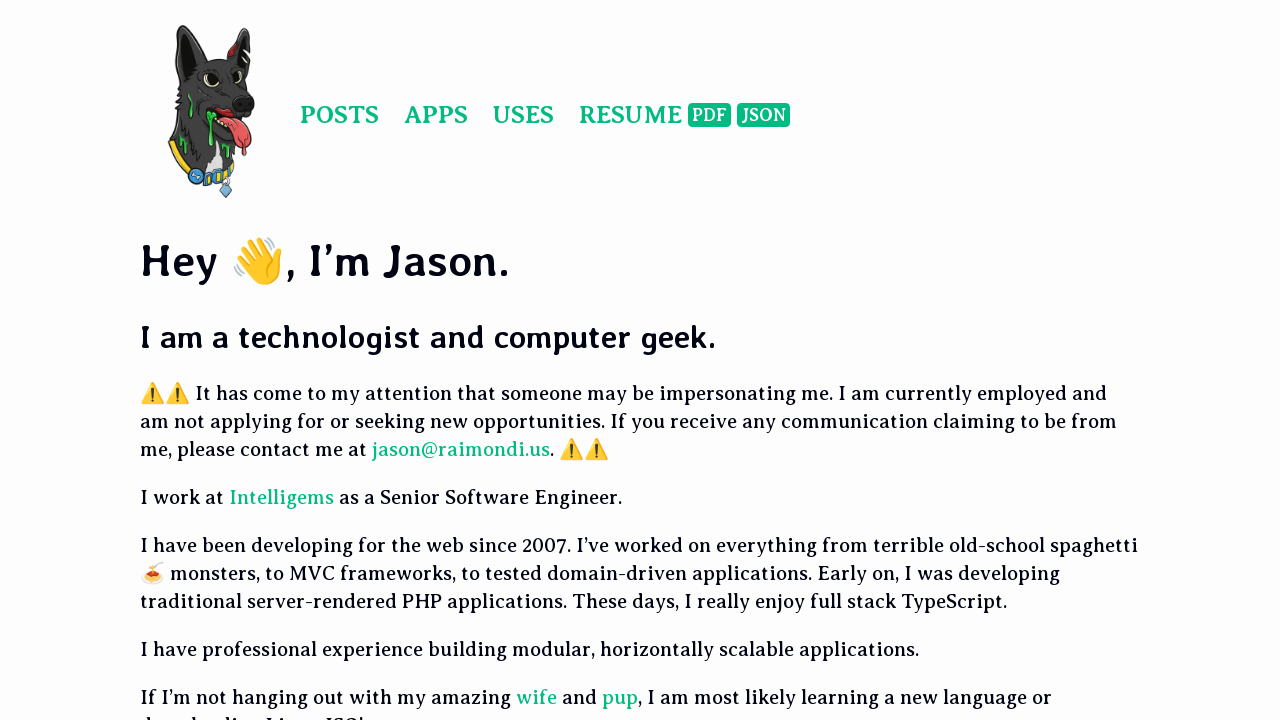

Verified page reached domcontentloaded state
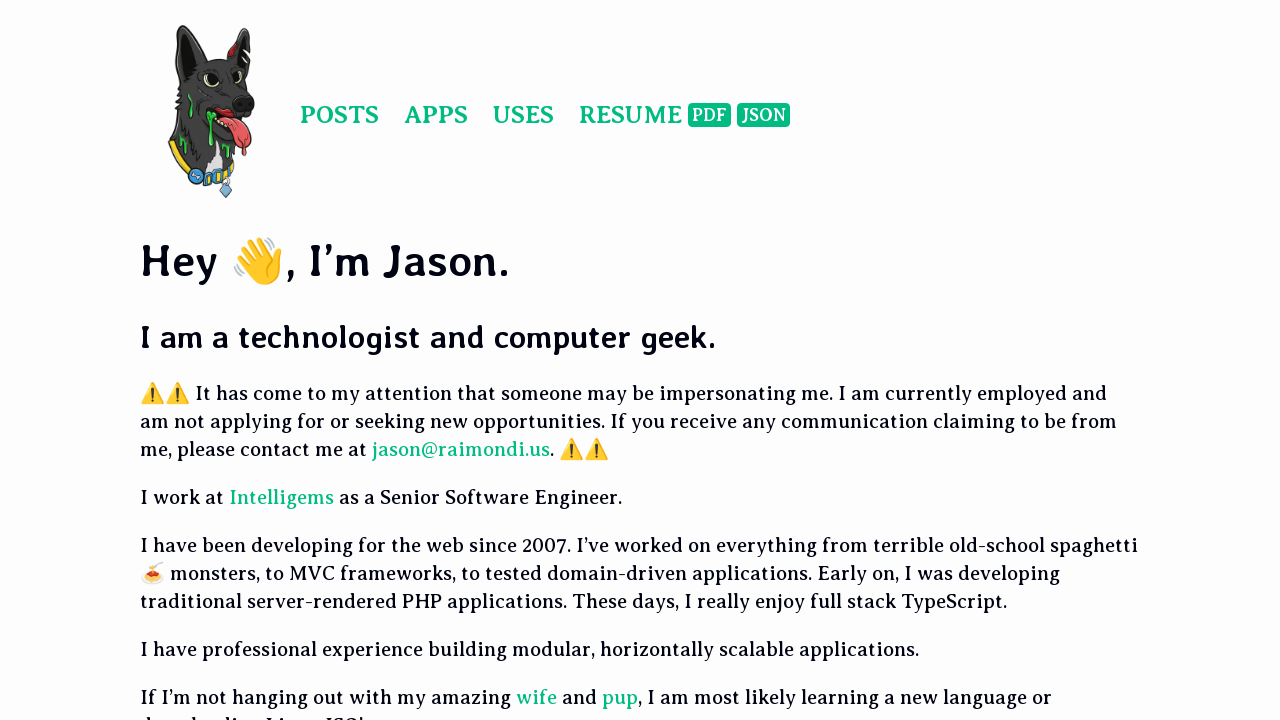

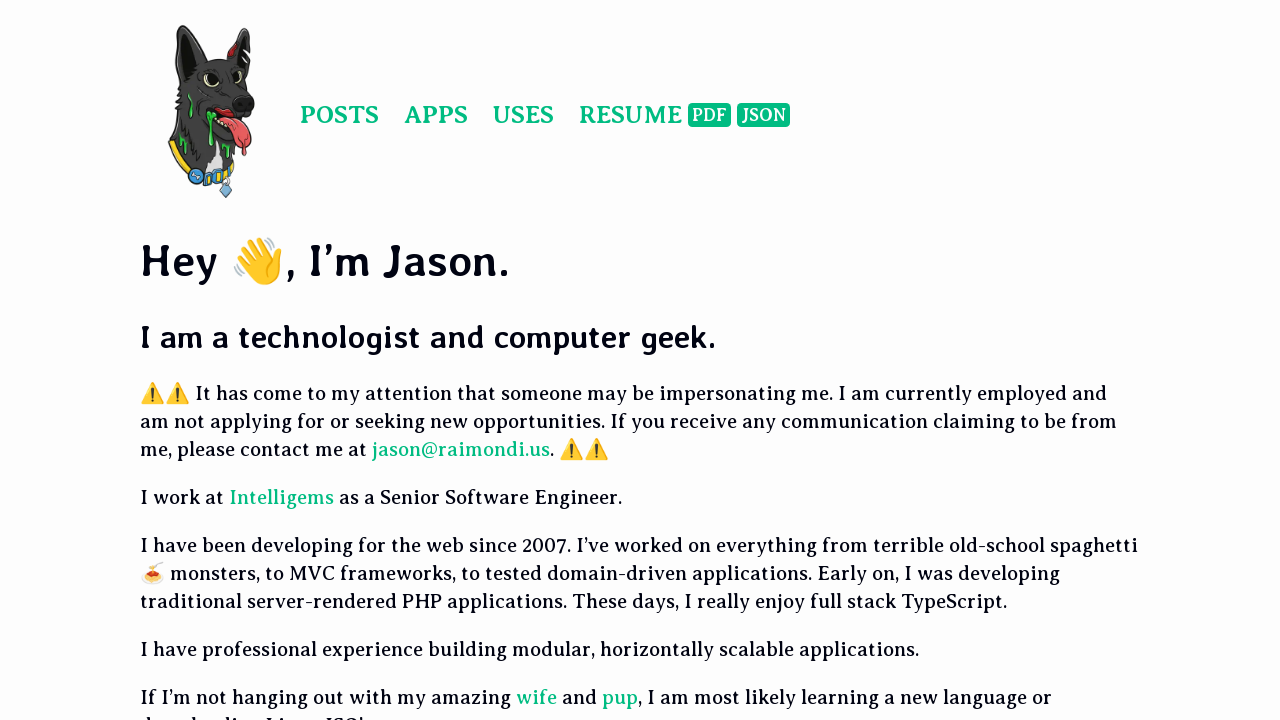